Tests various input field interactions including filling text fields, appending text, clearing fields, and checking if fields are enabled or disabled

Starting URL: https://letcode.in/test

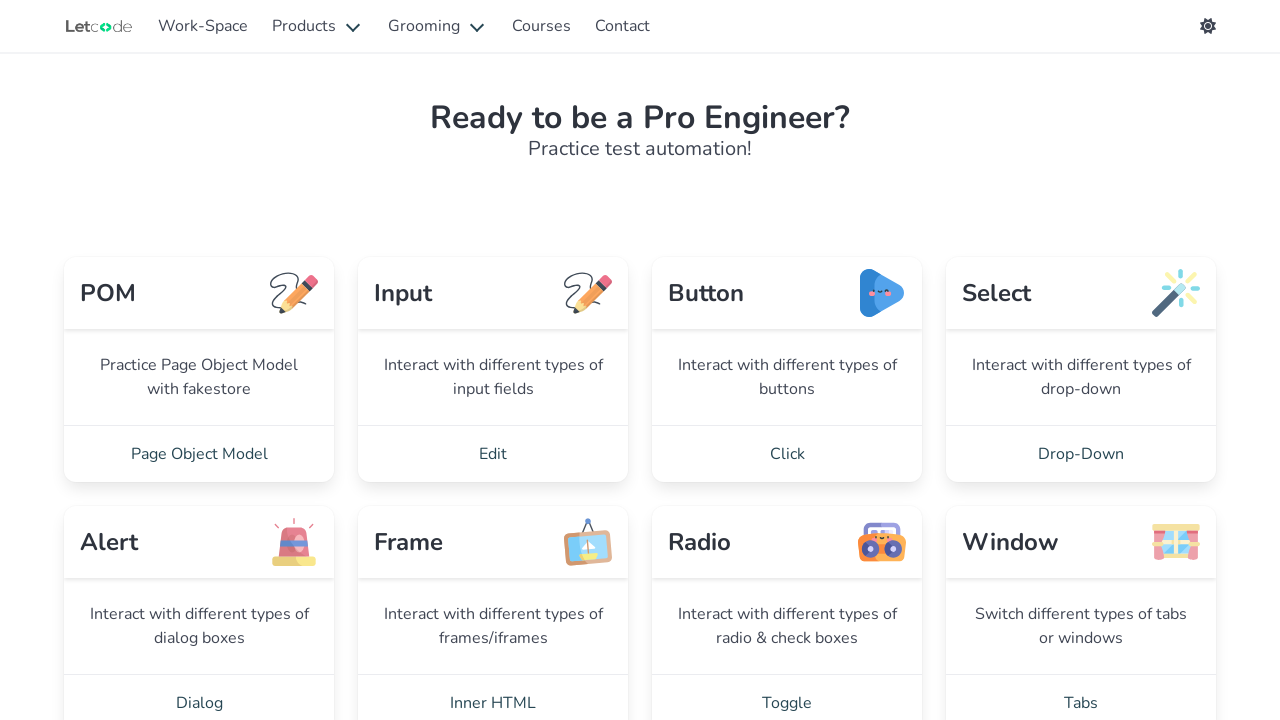

Clicked on Edit link to navigate to the edit page at (493, 454) on a:has-text('Edit')
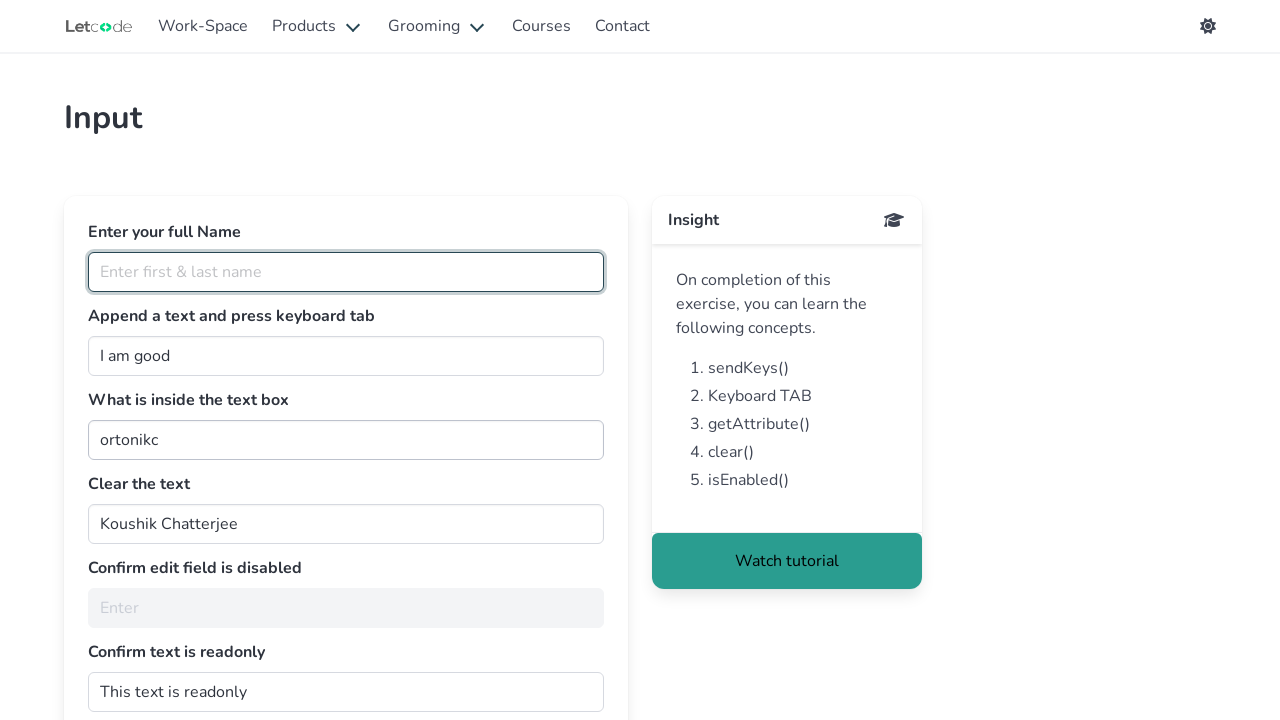

Filled fullName field with 'sunny Ishi' on #fullName
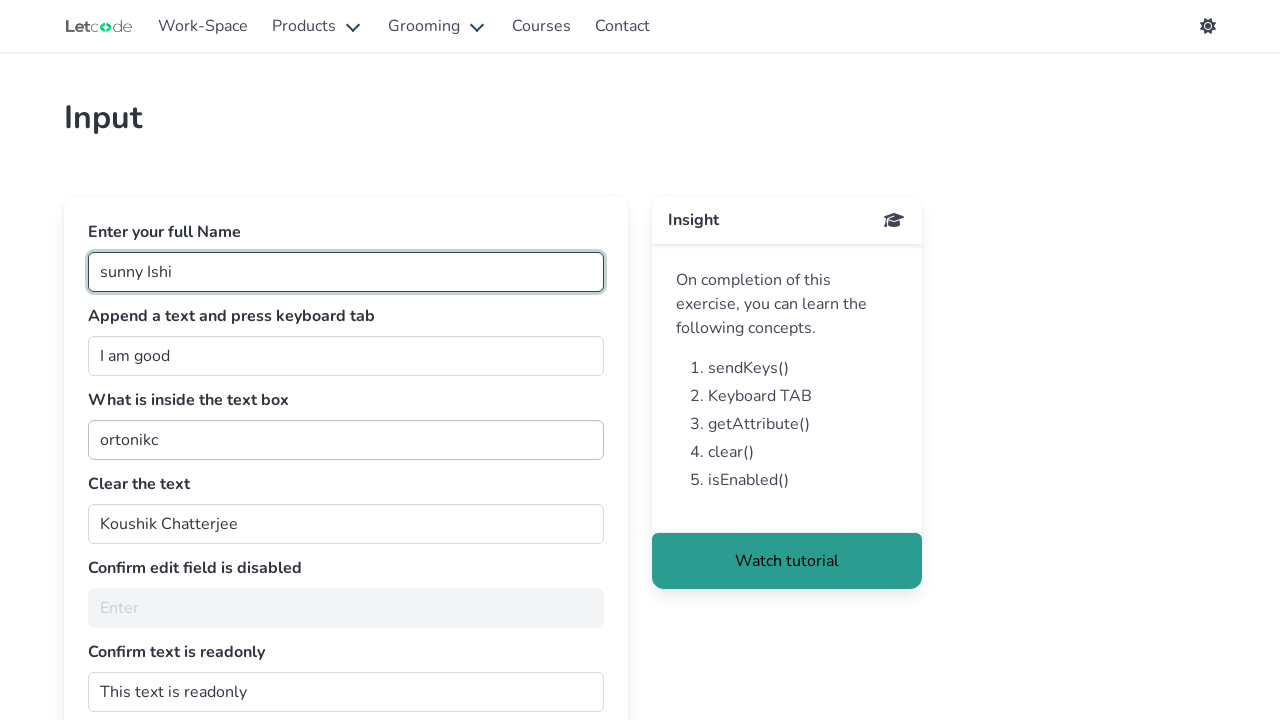

Filled join field with 'Boy' on #join
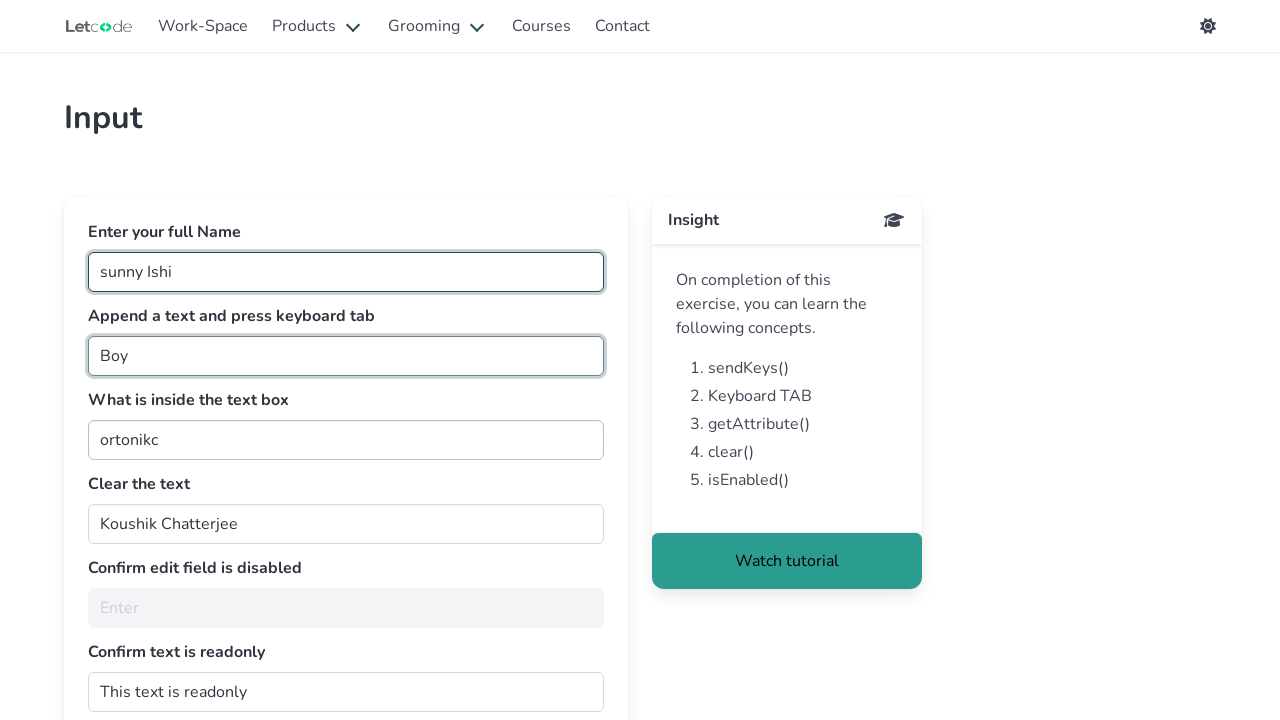

Pressed Tab key in join field on #join
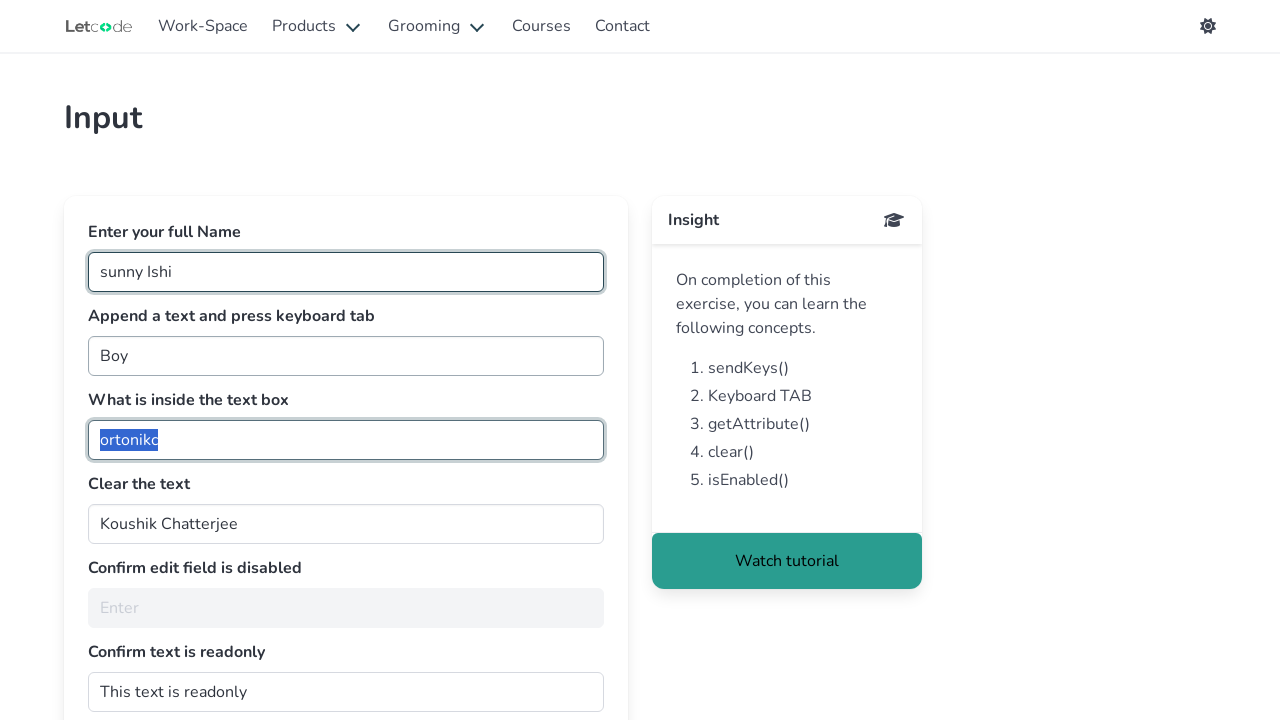

Retrieved value attribute from getMe field: 'ortonikc'
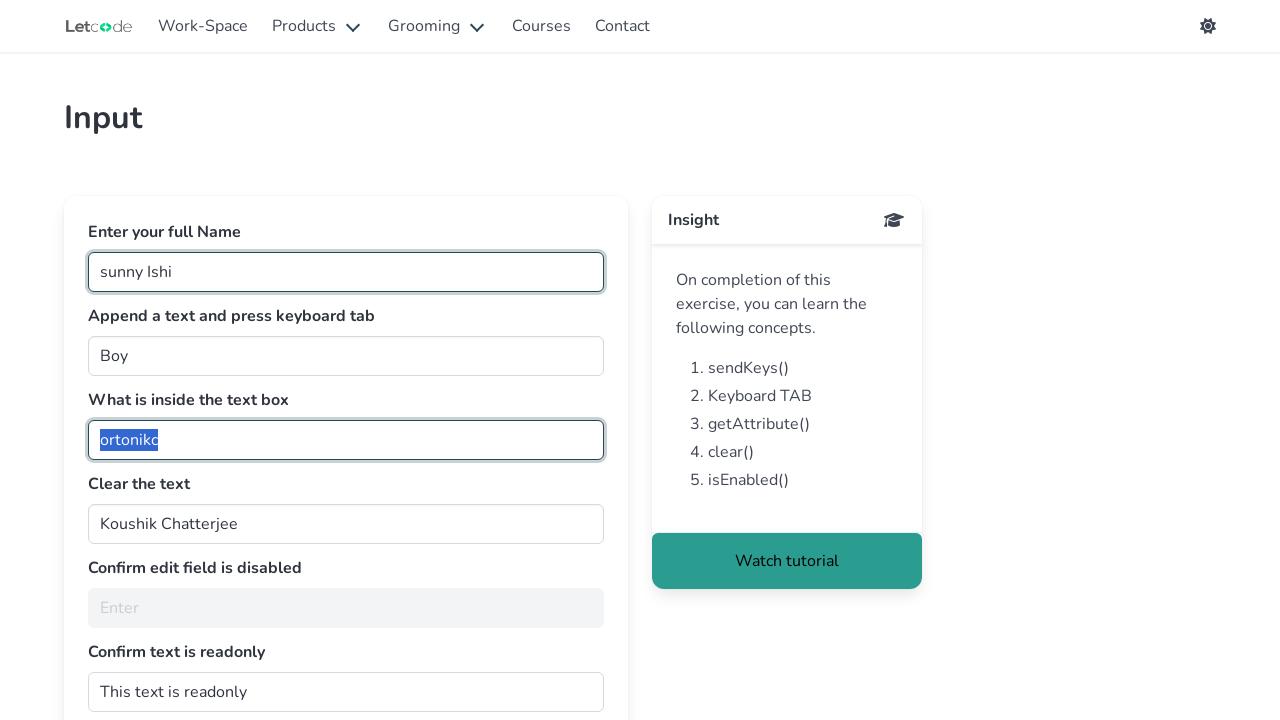

Pressed Tab key in getMe field on #getMe
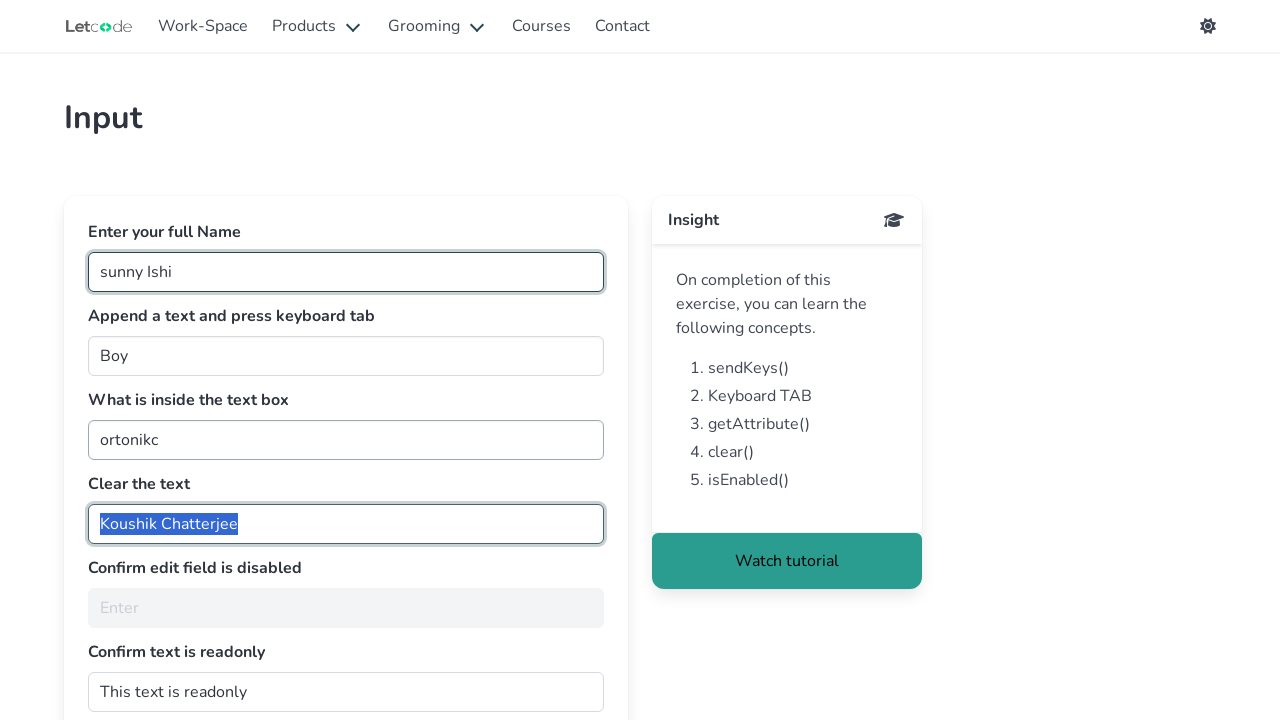

Cleared text in clearMe field on #clearMe
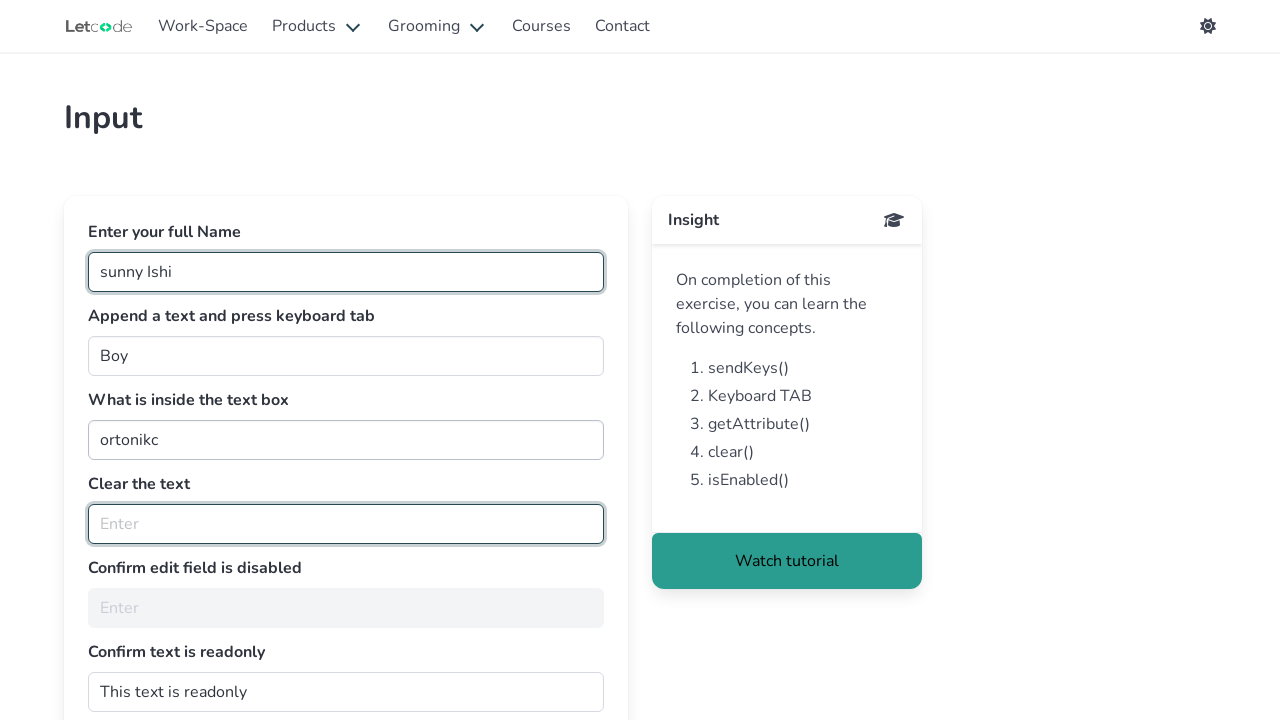

Checked if noEdit field is disabled: True
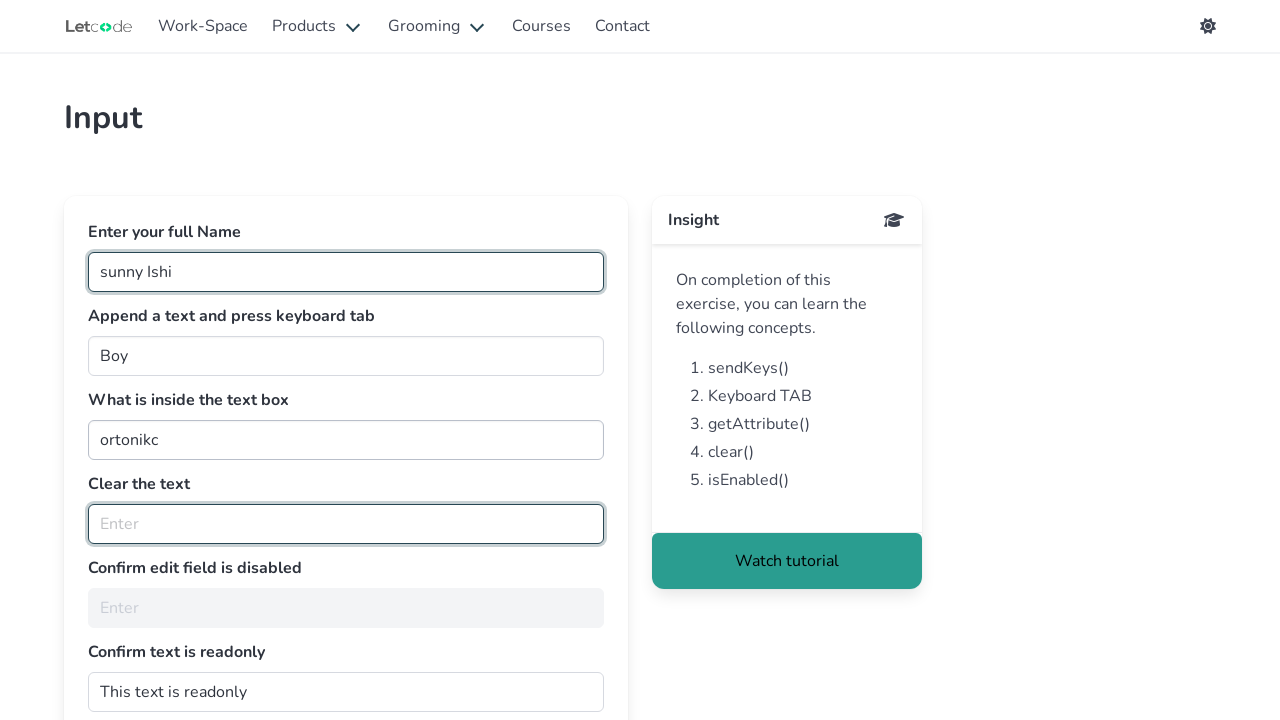

Checked if dontwrite field is enabled: True
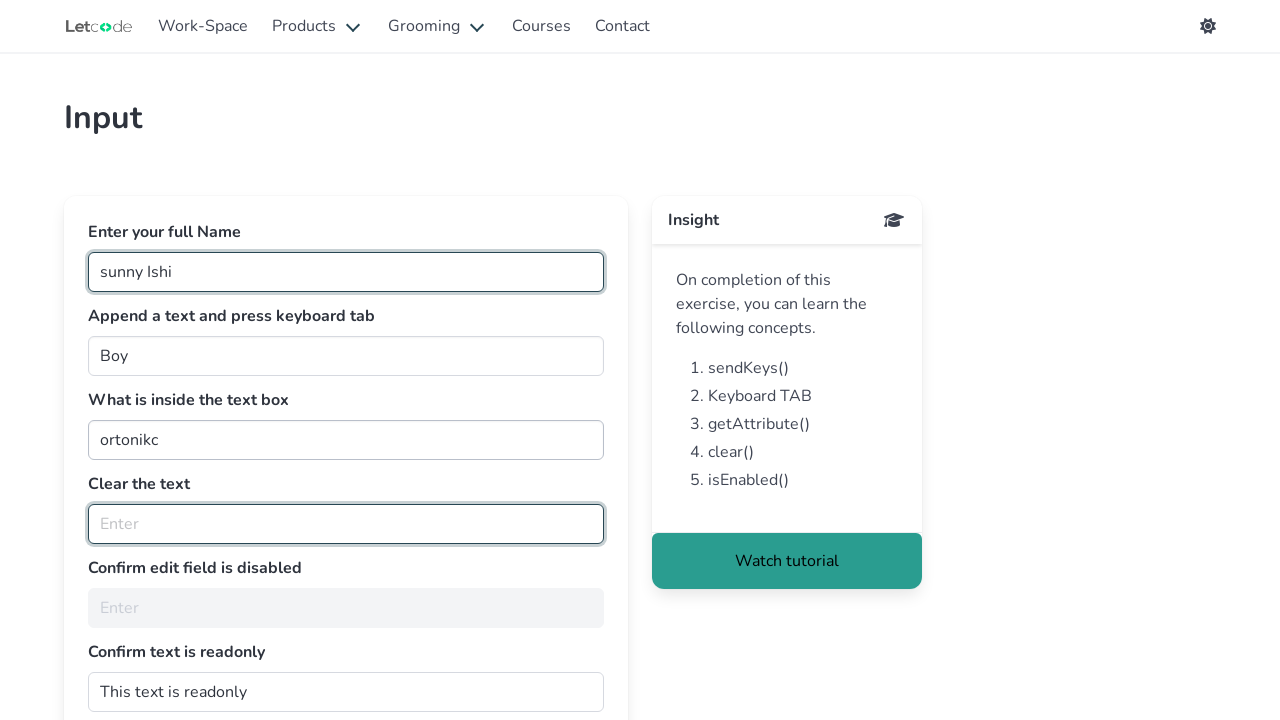

Clicked on dontwrite field as it was enabled at (346, 692) on #dontwrite
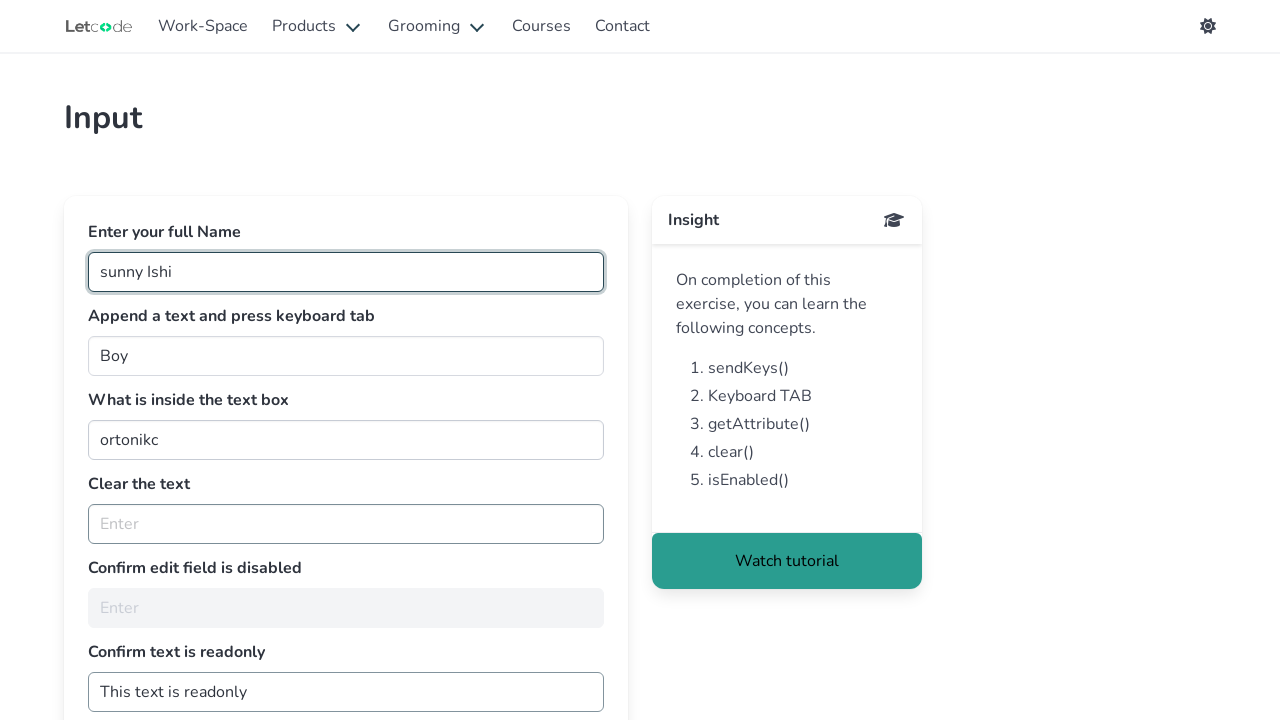

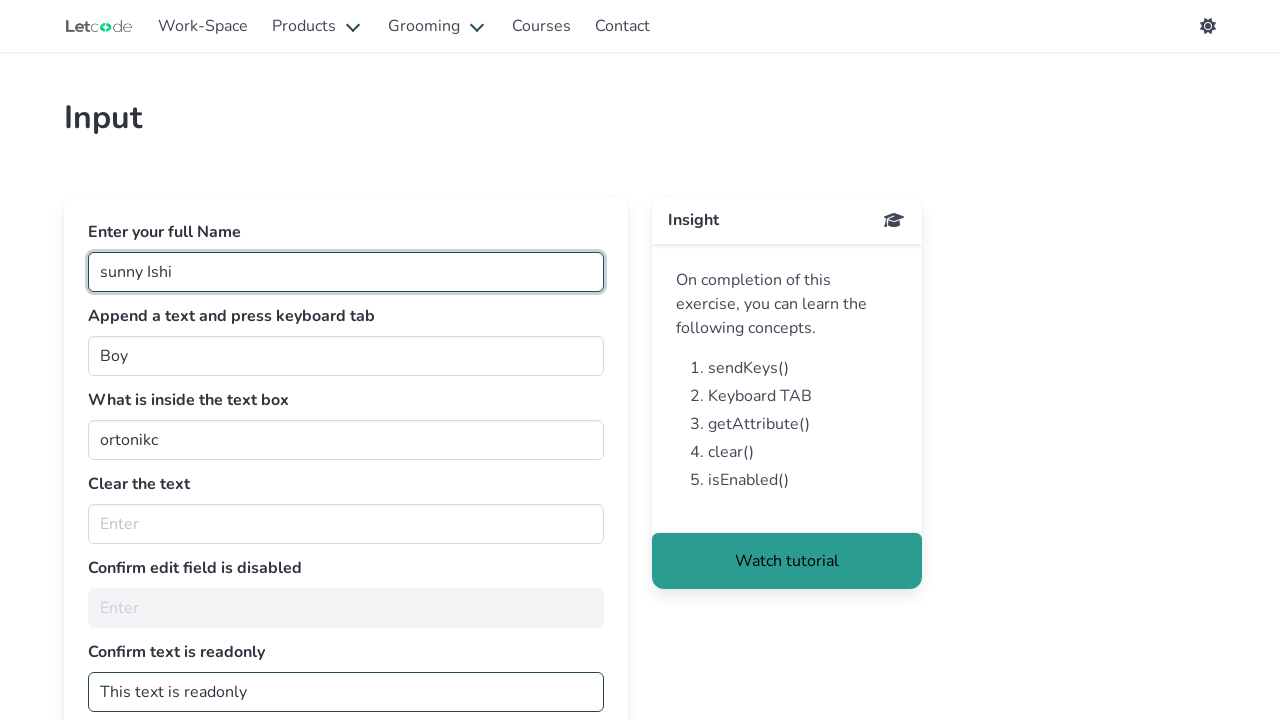